Navigates to the Duotech homepage and verifies that the page loads correctly by checking the current URL.

Starting URL: https://www.duotech.io/

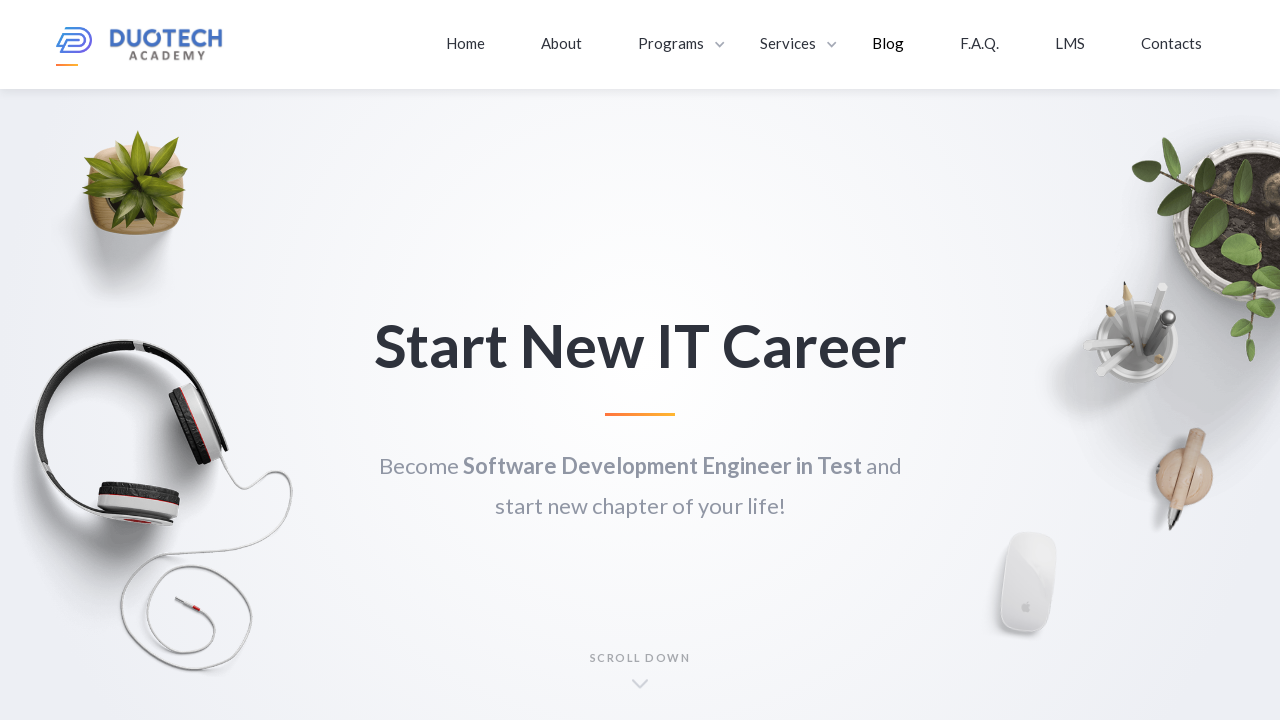

Waited for page to fully load (domcontentloaded)
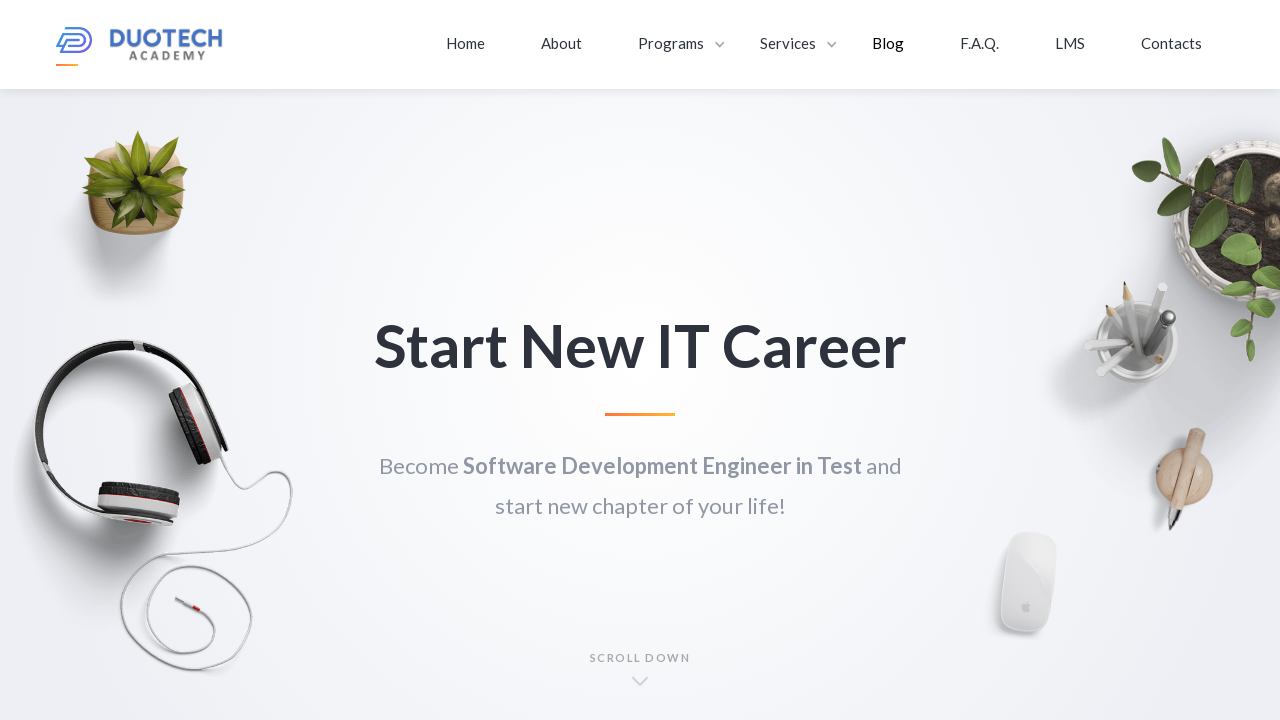

Retrieved current URL from page
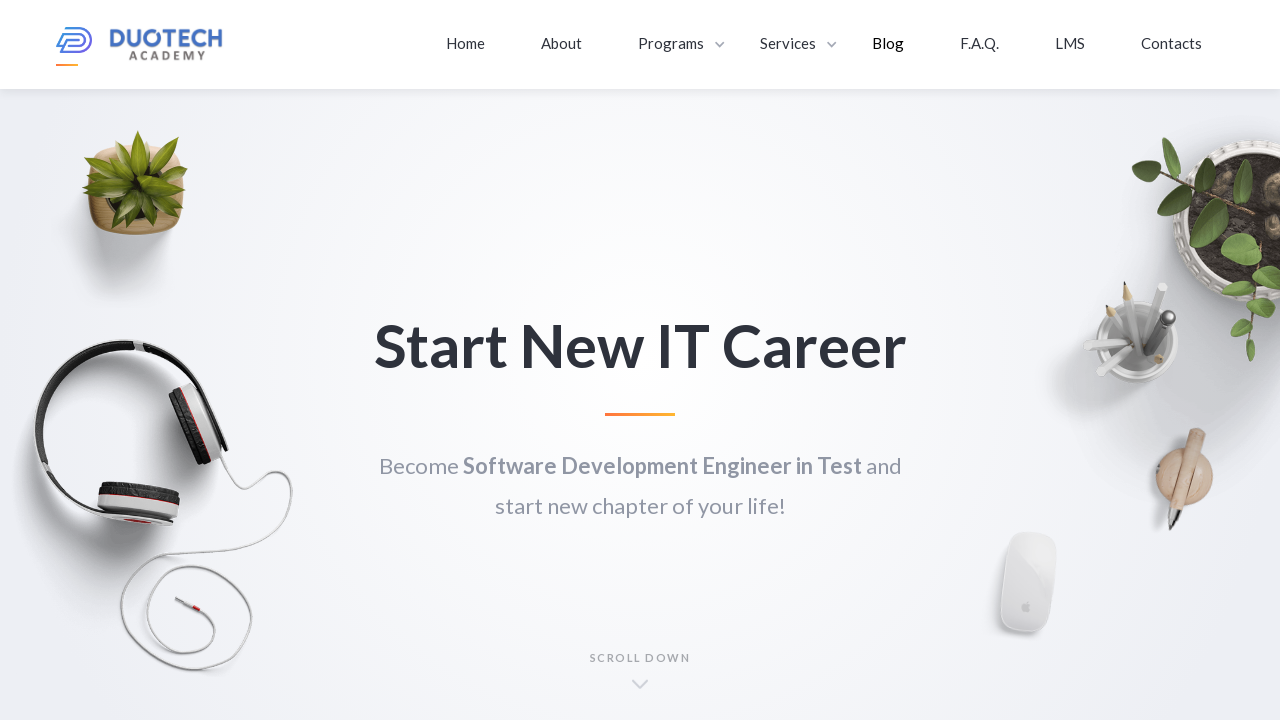

Verified current URL matches expected URL: https://www.duotech.io/
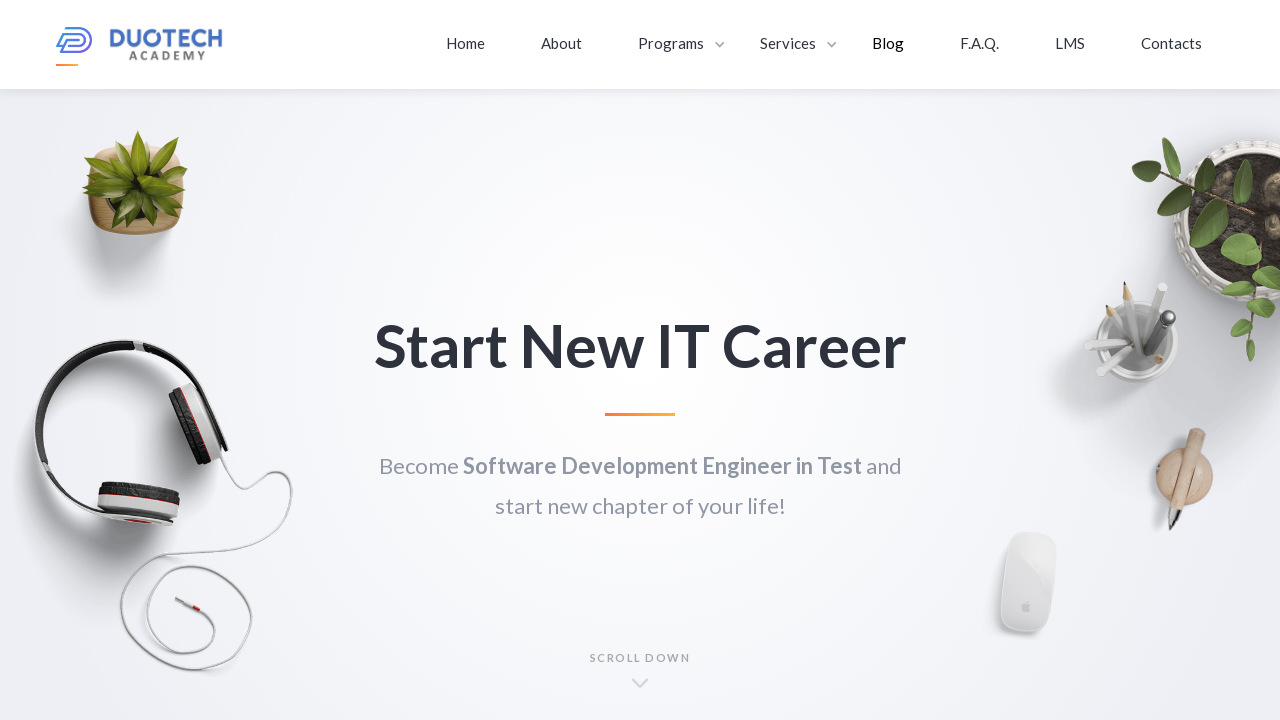

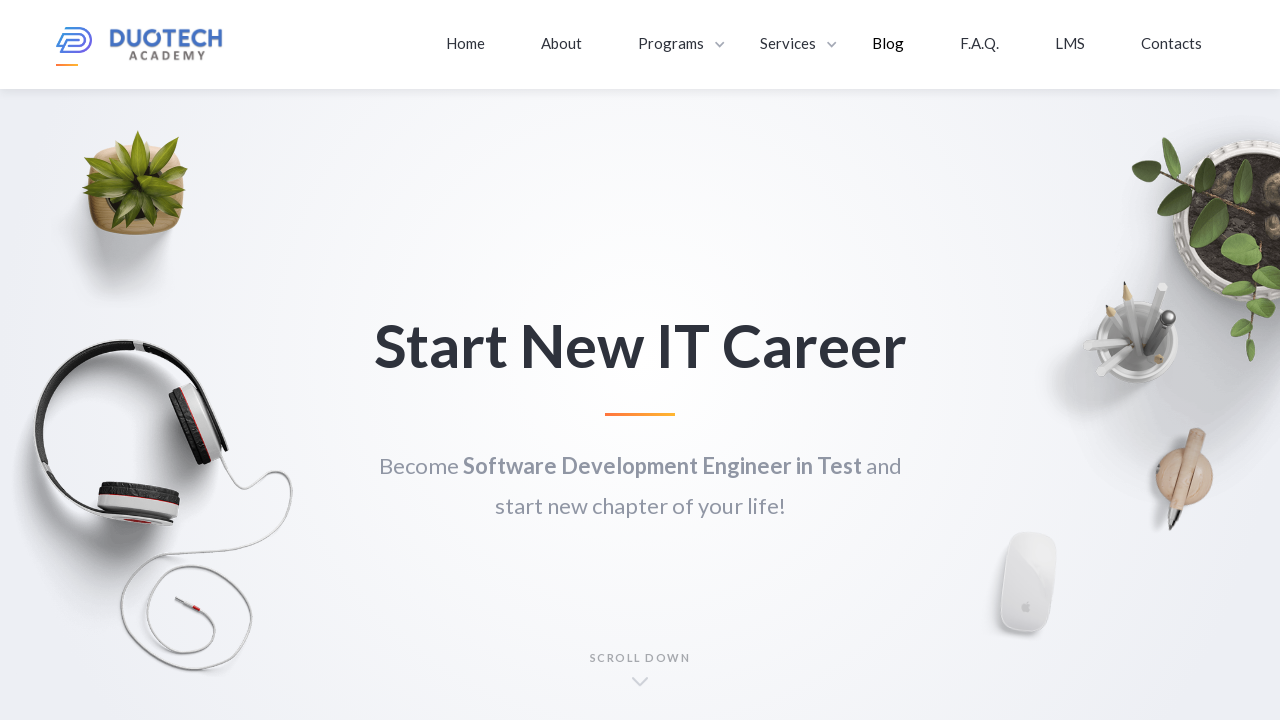